Subscribes to The Skimm newsletter by filling in email address and submitting.

Starting URL: http://www.theskimm.com/

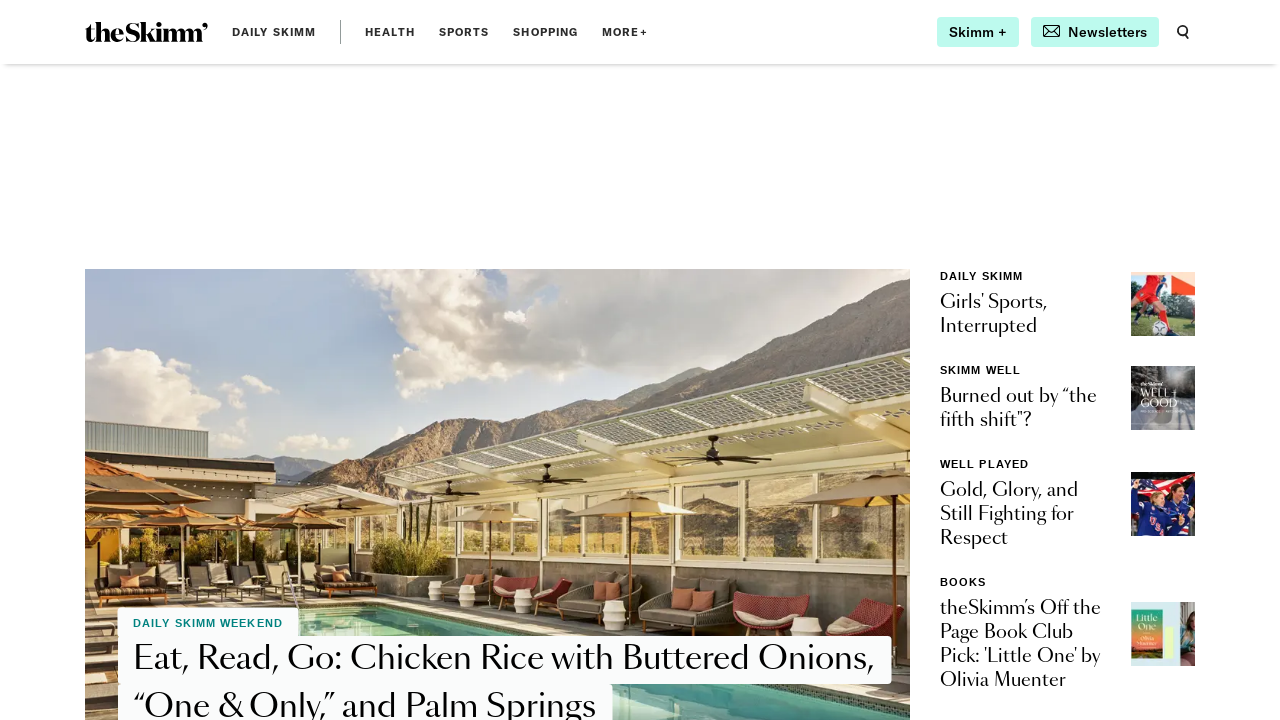

Filled email field with 'skimm_reader_681@example.com' on input[name='email']
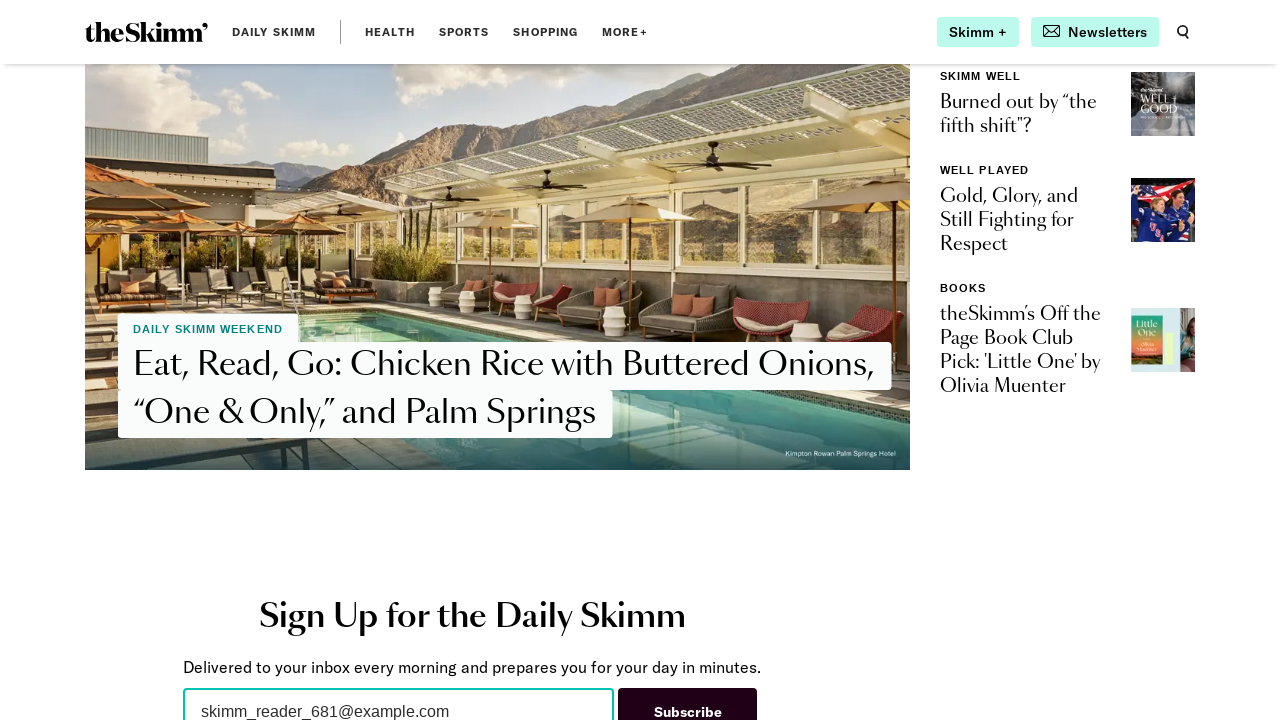

Pressed Enter to submit the newsletter subscription form on input[name='email']
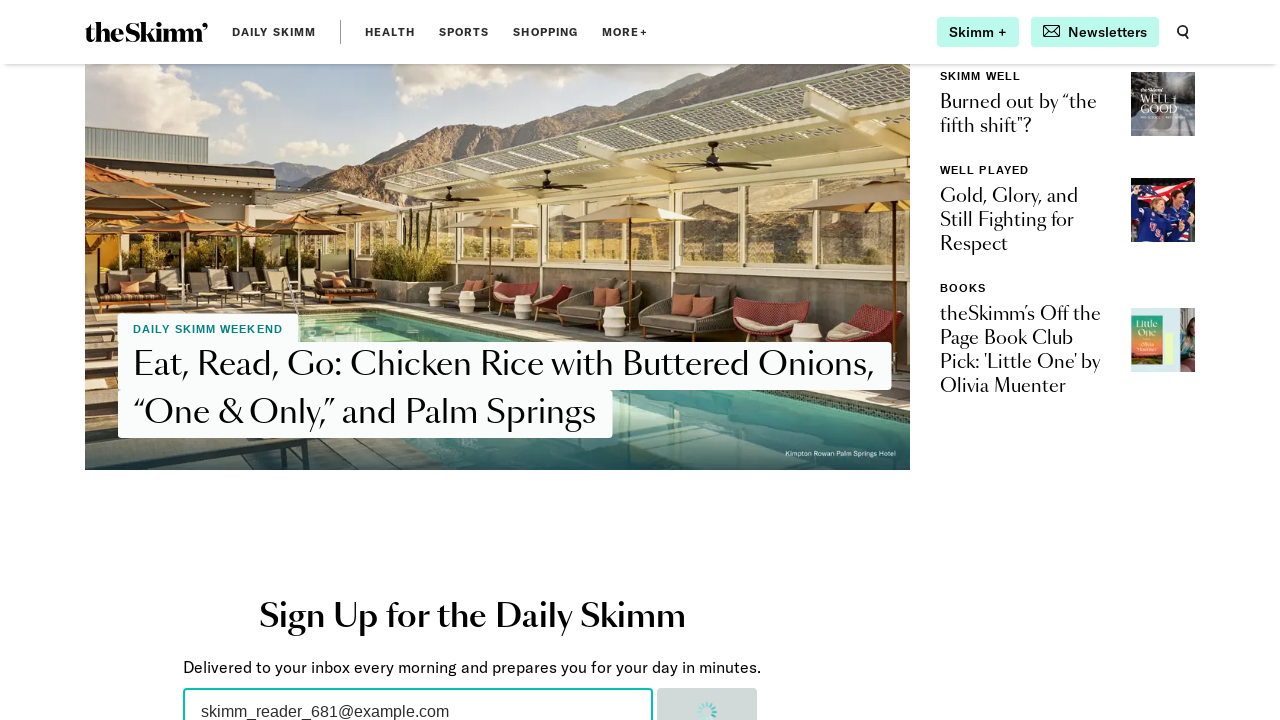

Waited 3 seconds for subscription submission to process
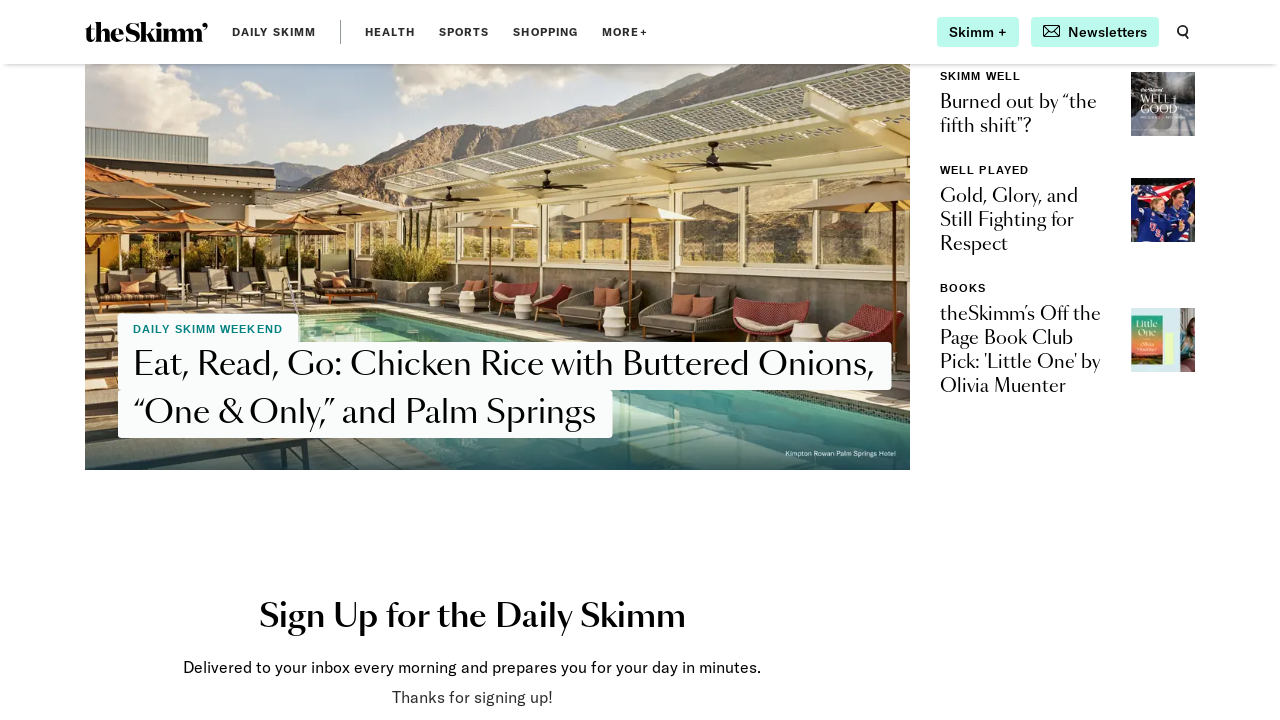

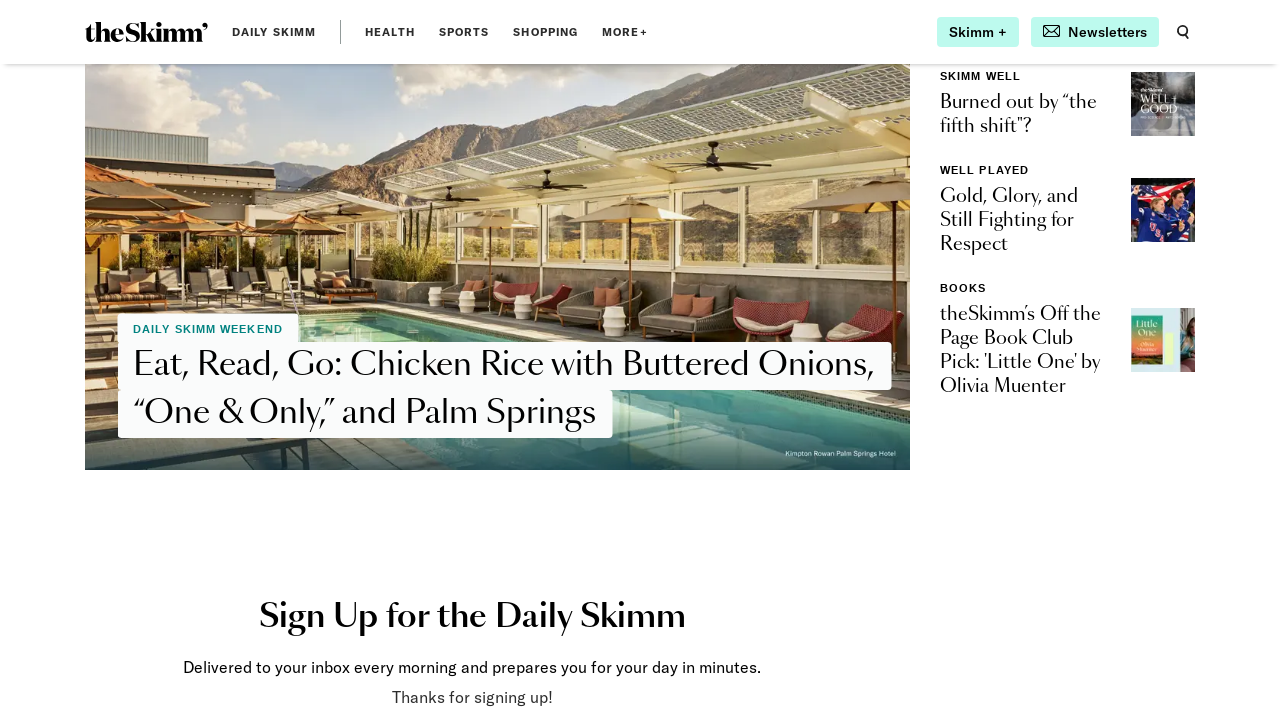